Tests jQuery UI components by clicking on Controlgroup, interacting with elements inside an iframe, then navigating to Sortable and performing drag-and-drop operations to reorder list items.

Starting URL: https://jqueryui.com/

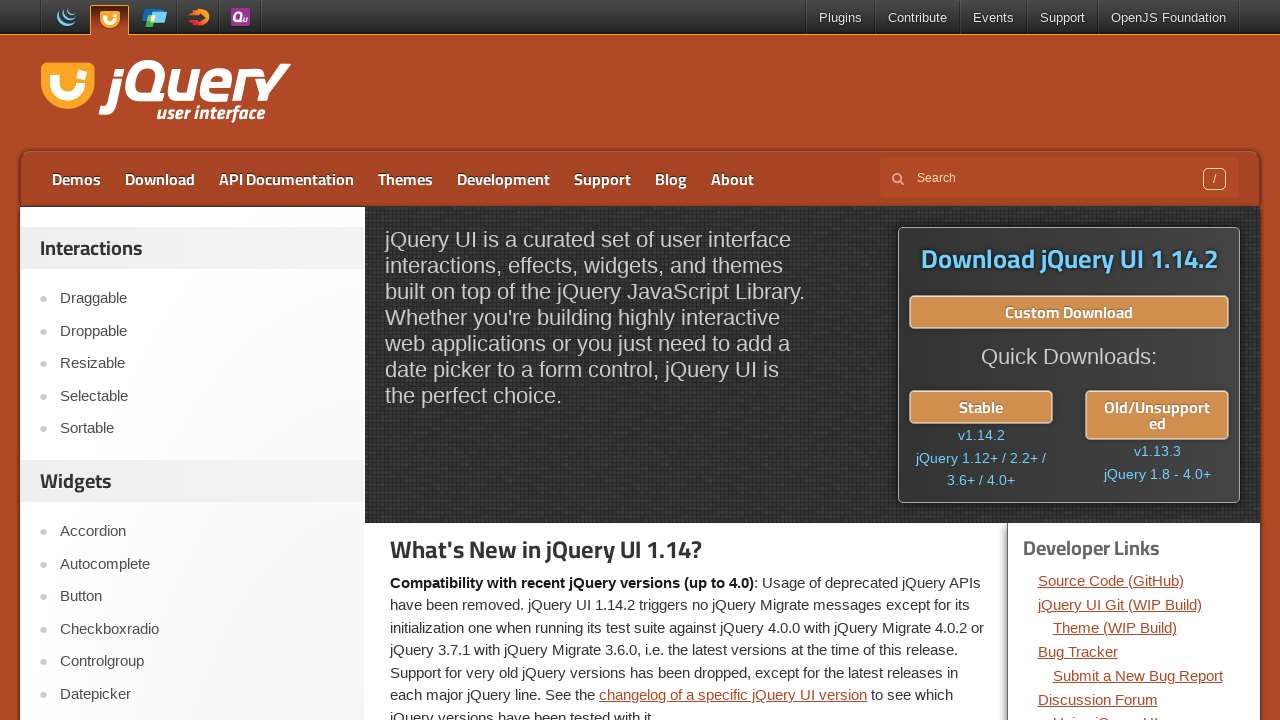

Clicked on Controlgroup link at (202, 662) on xpath=//a[text()='Controlgroup']
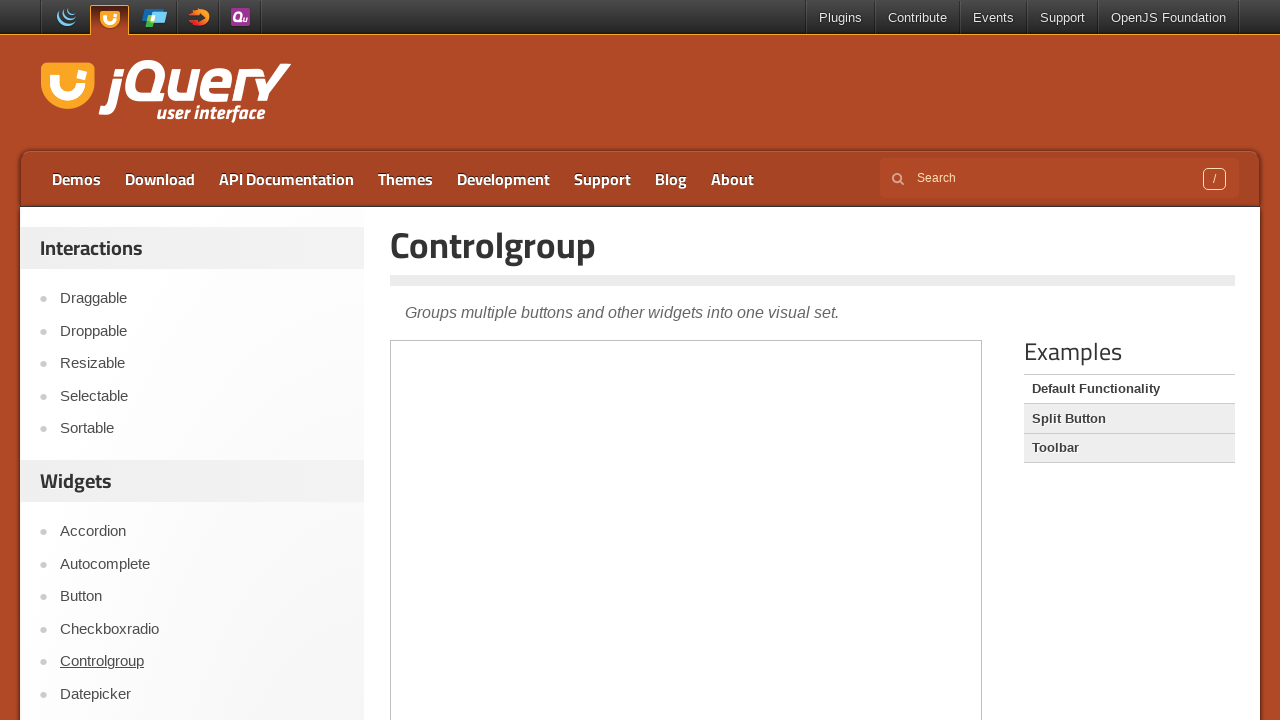

Clicked on transmission-standard option in Controlgroup iframe at (630, 462) on iframe.demo-frame >> internal:control=enter-frame >> label[for='transmission-sta
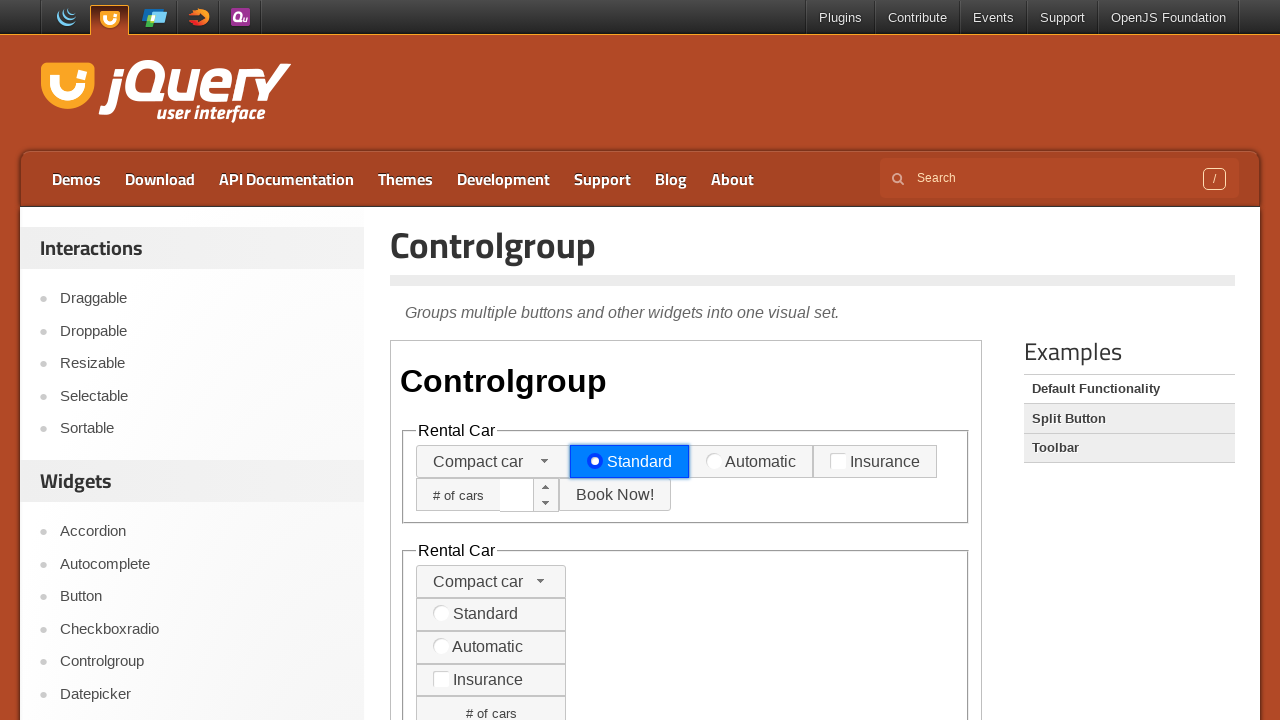

Clicked on Sortable link at (202, 429) on xpath=//a[text()='Sortable']
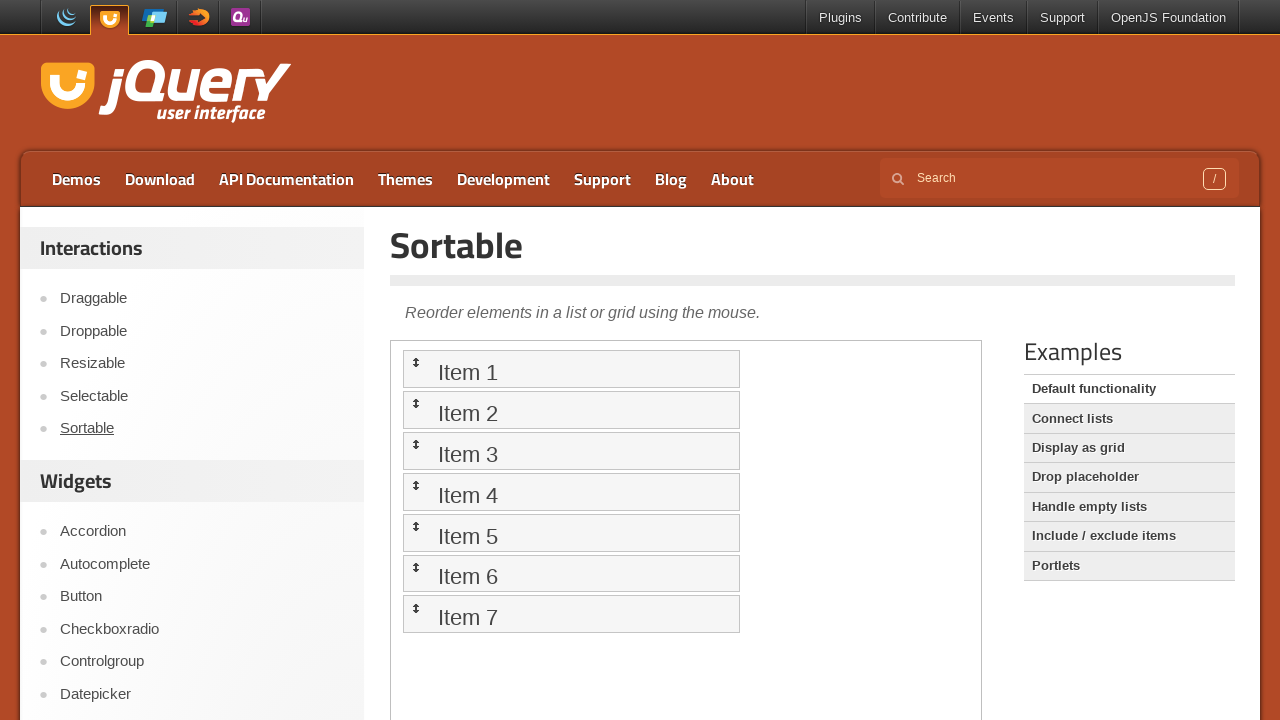

Sortable demo iframe loaded
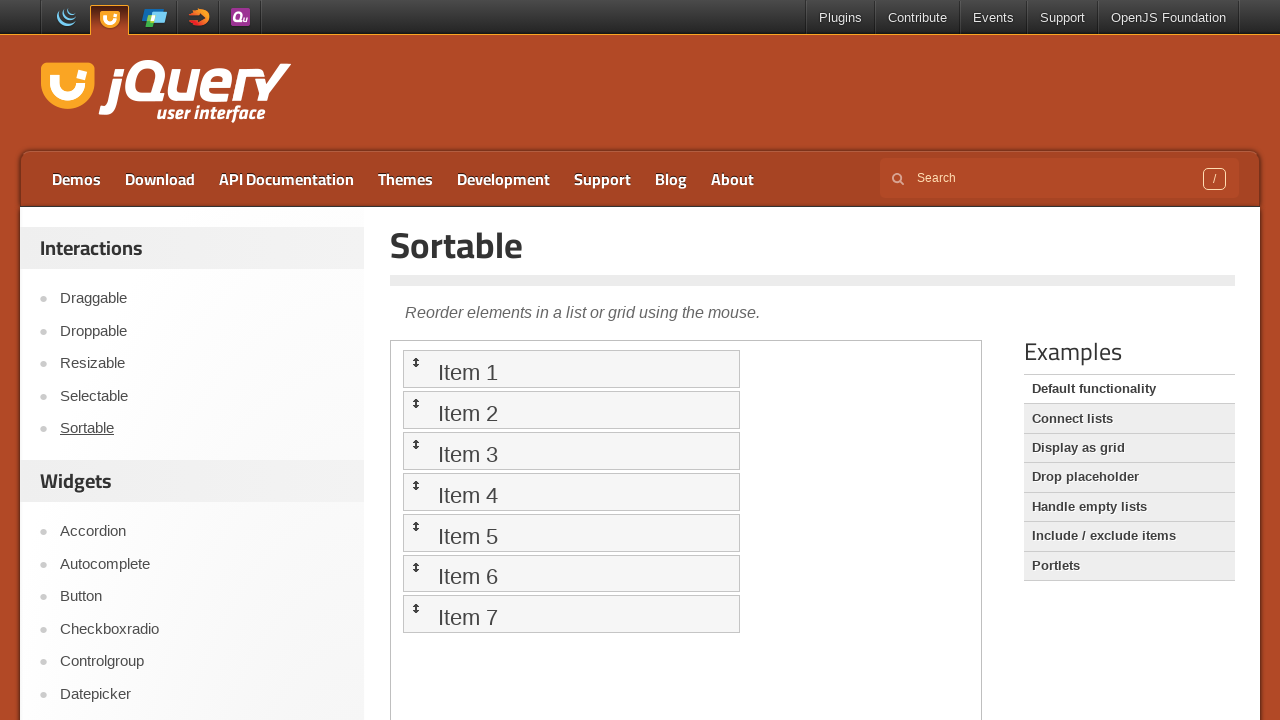

Sortable items loaded in iframe
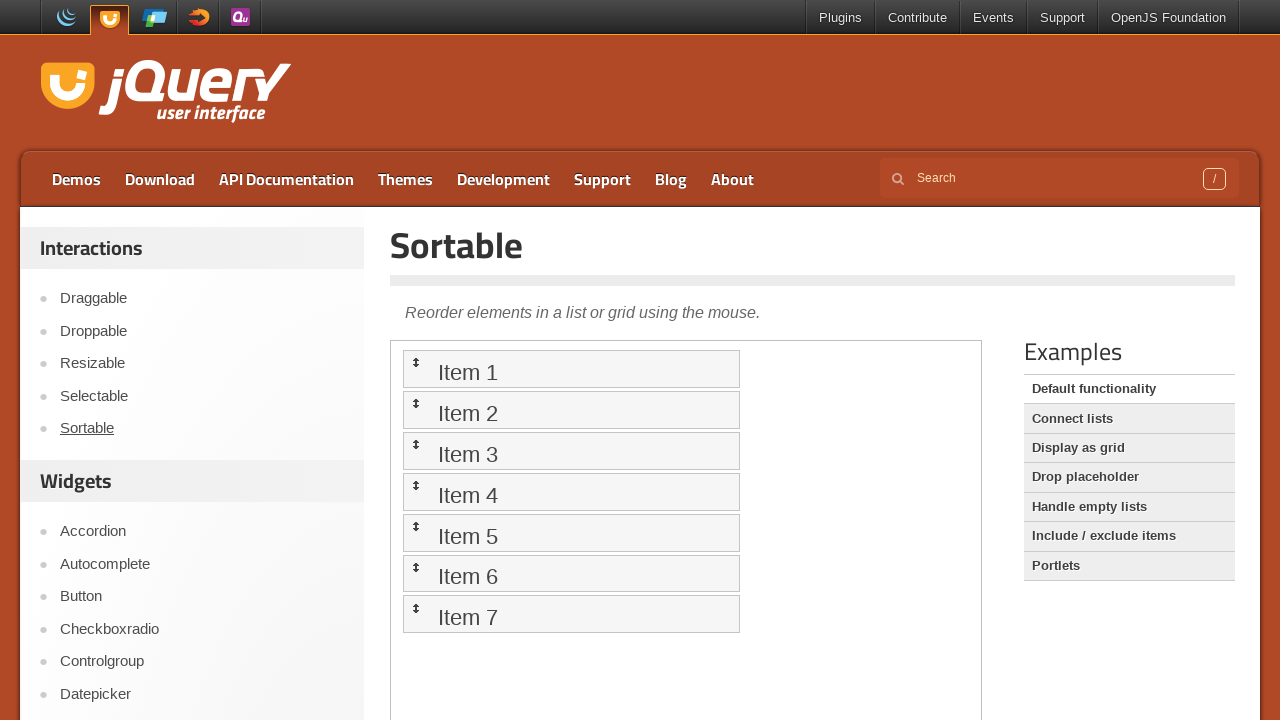

Found 7 sortable items
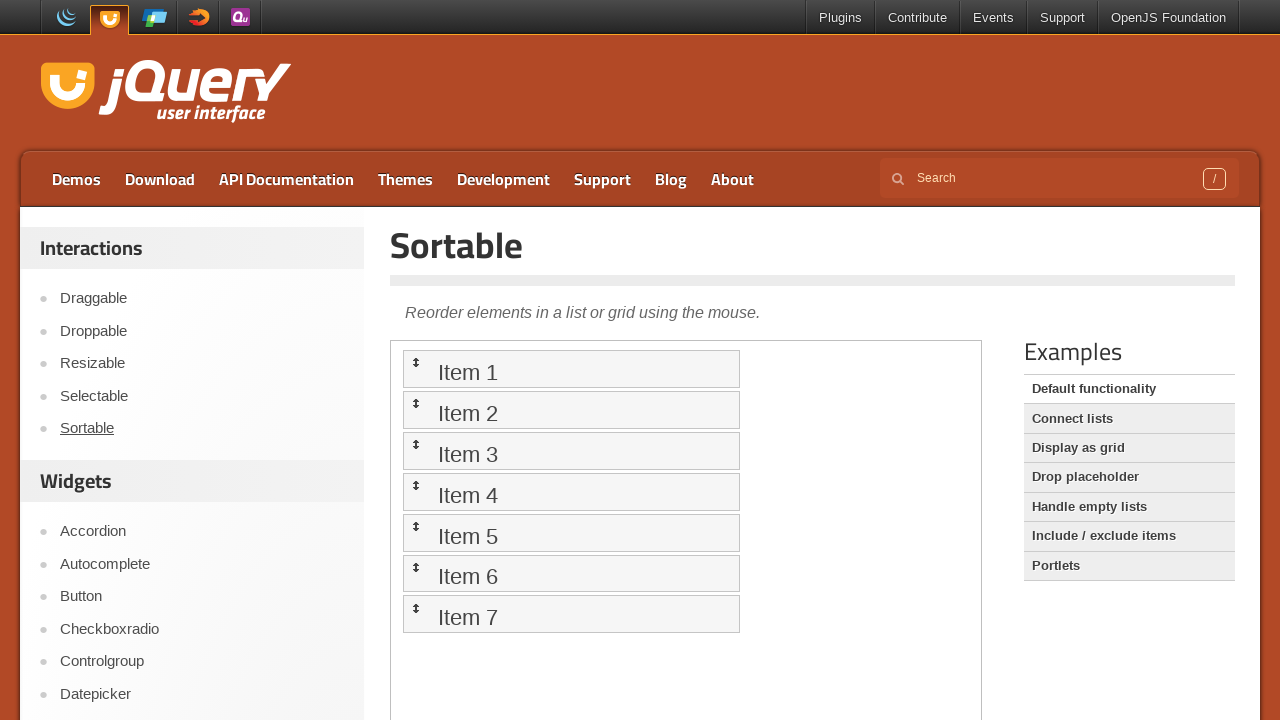

Dragged item 6 to target position at (571, 369)
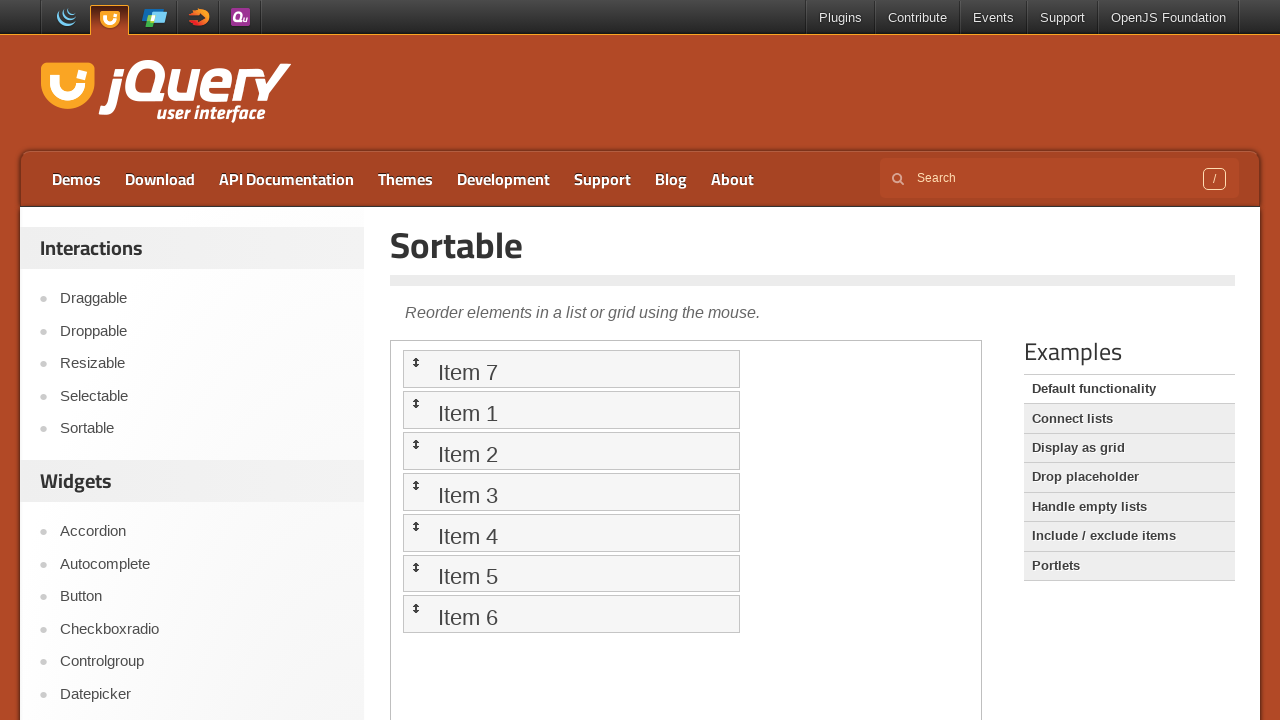

Waited 2 seconds after dragging item 6
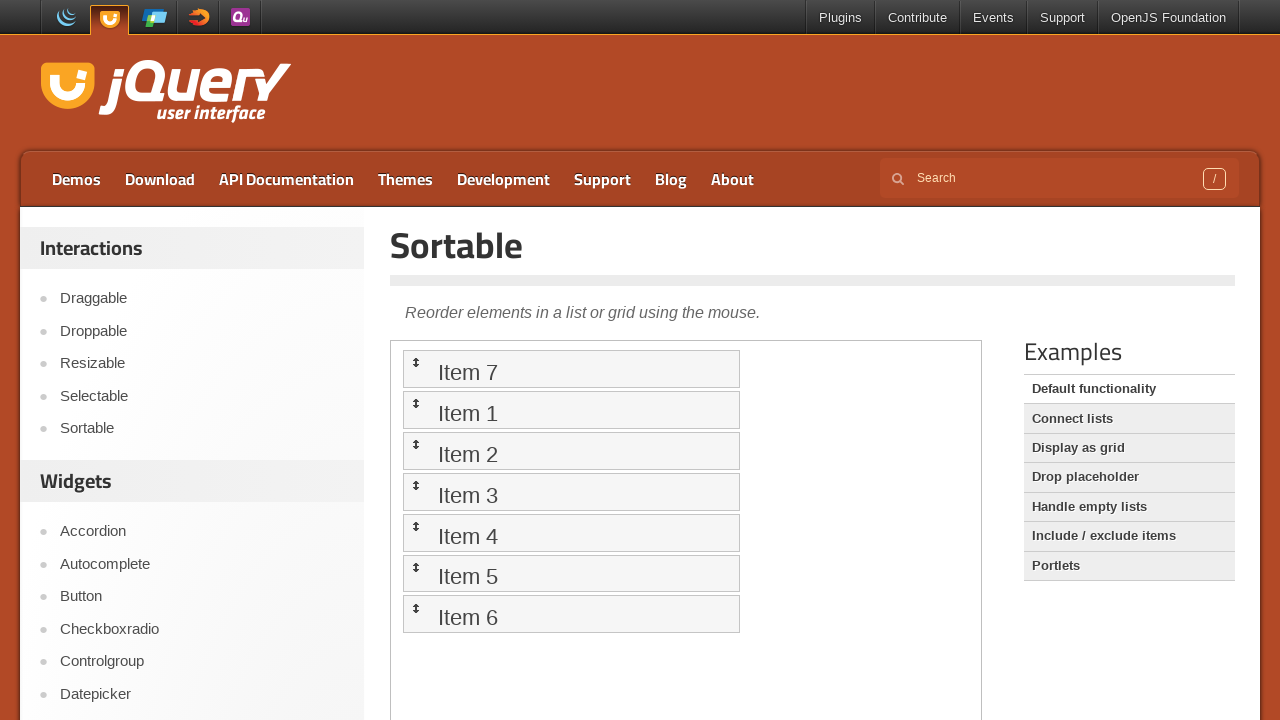

Dragged item 5 to target position at (571, 369)
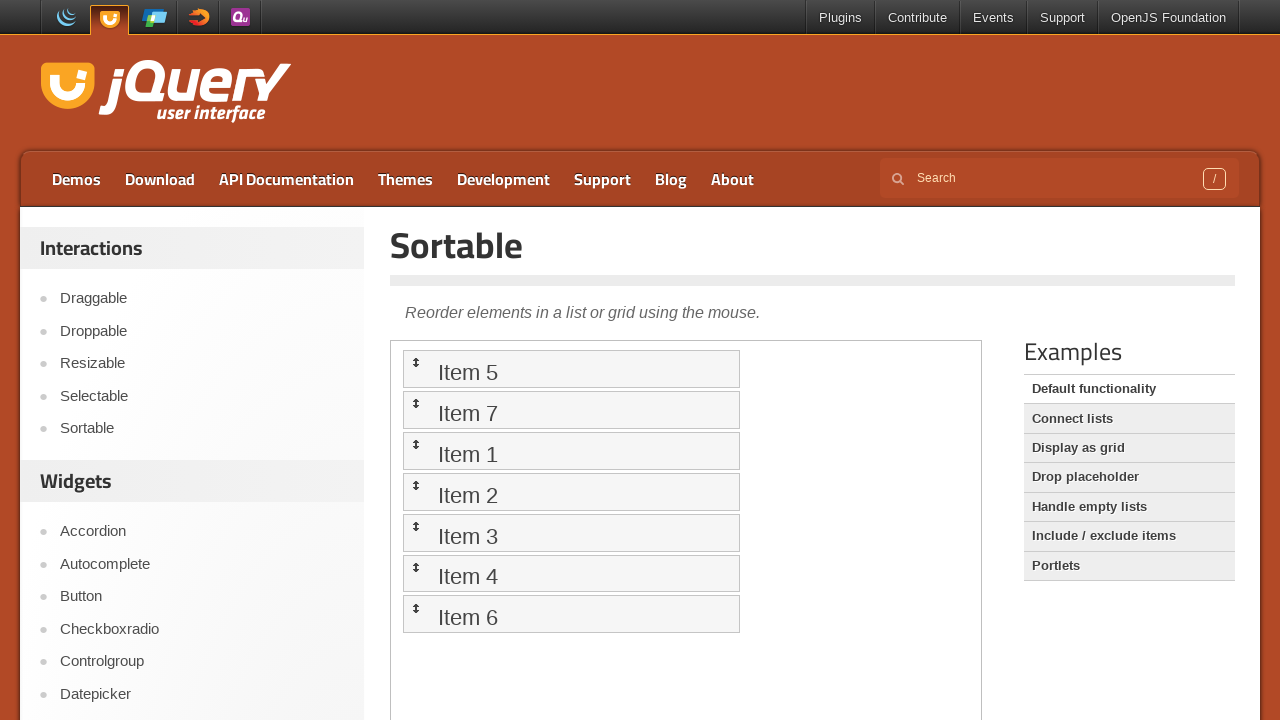

Waited 2 seconds after dragging item 5
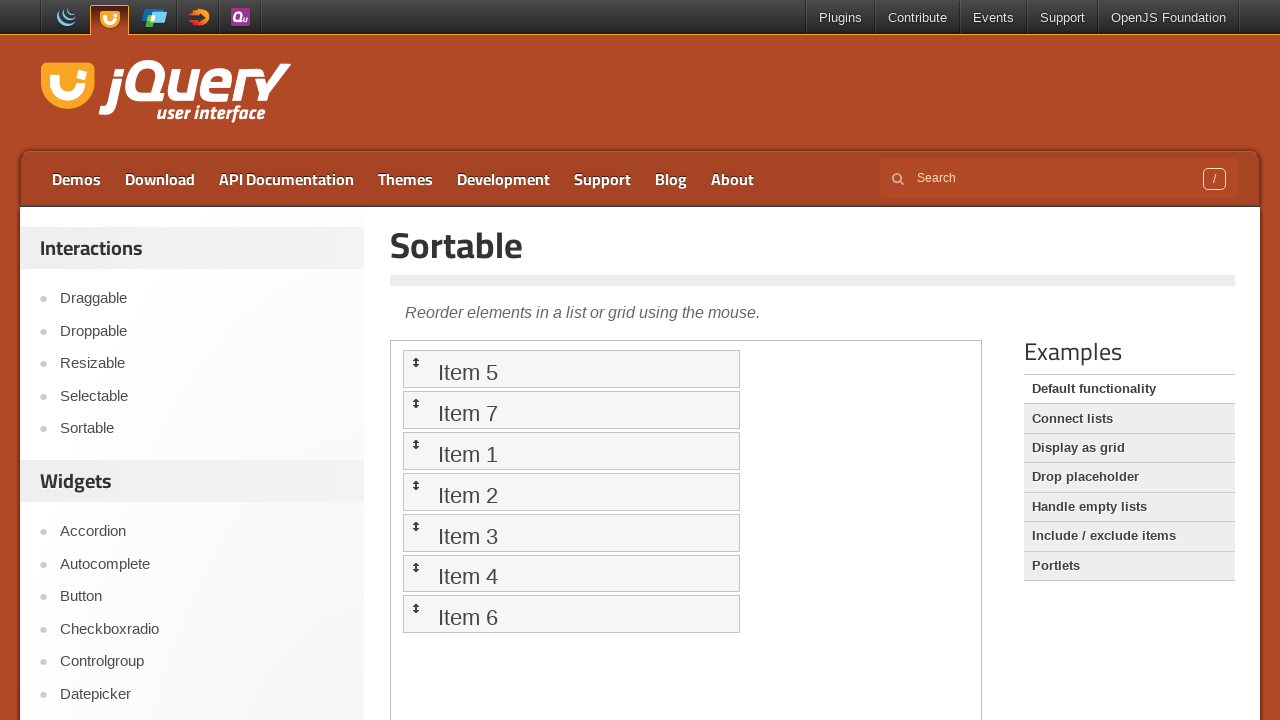

Dragged item 4 to target position at (571, 369)
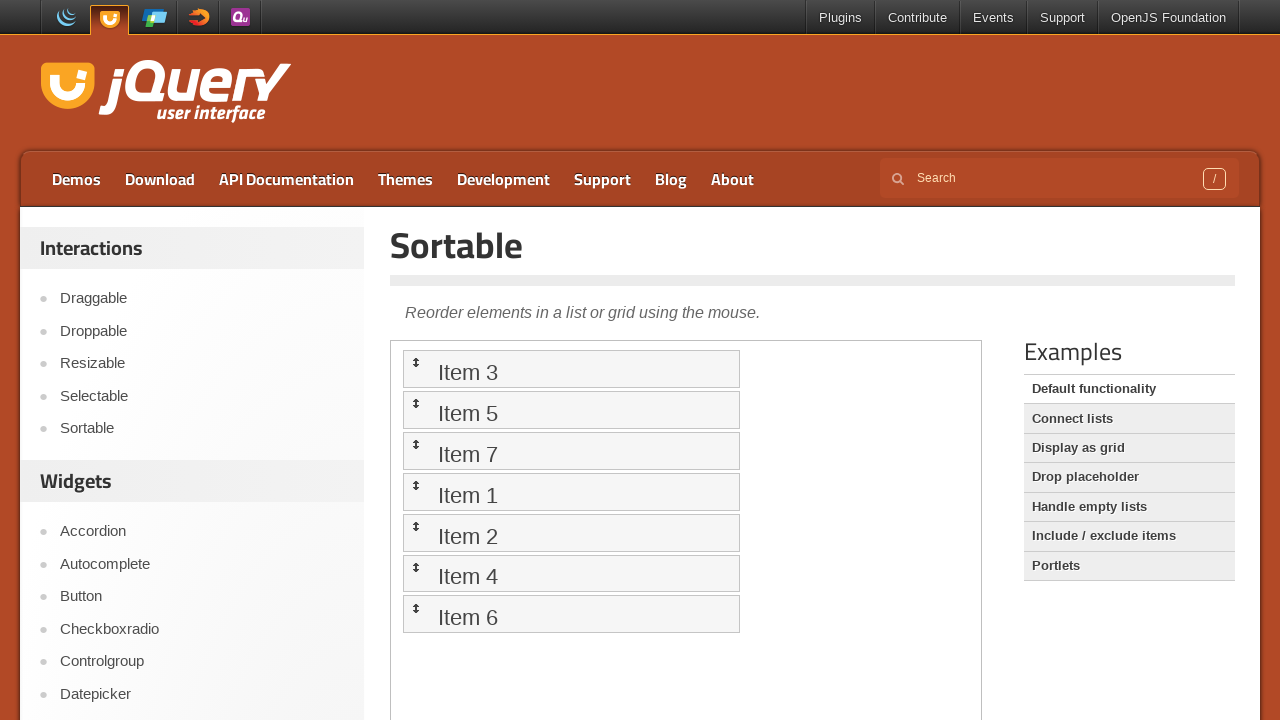

Waited 2 seconds after dragging item 4
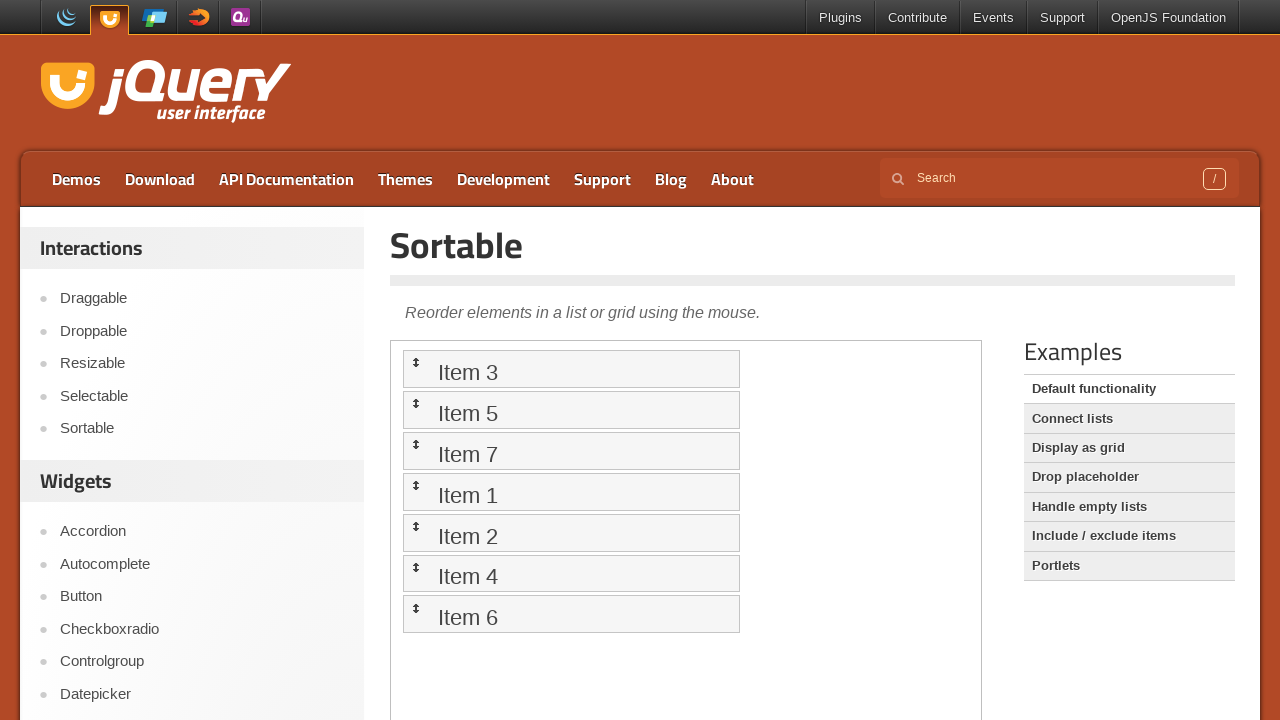

Dragged item 3 to target position at (571, 369)
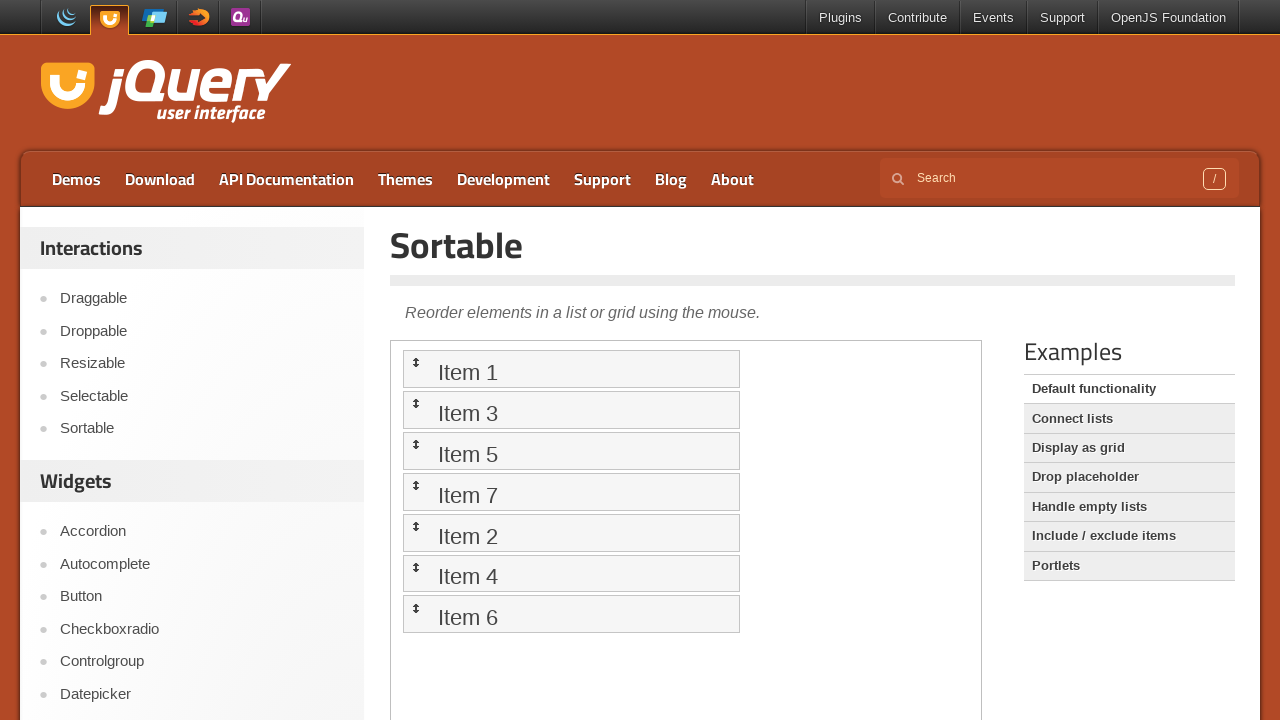

Waited 2 seconds after dragging item 3
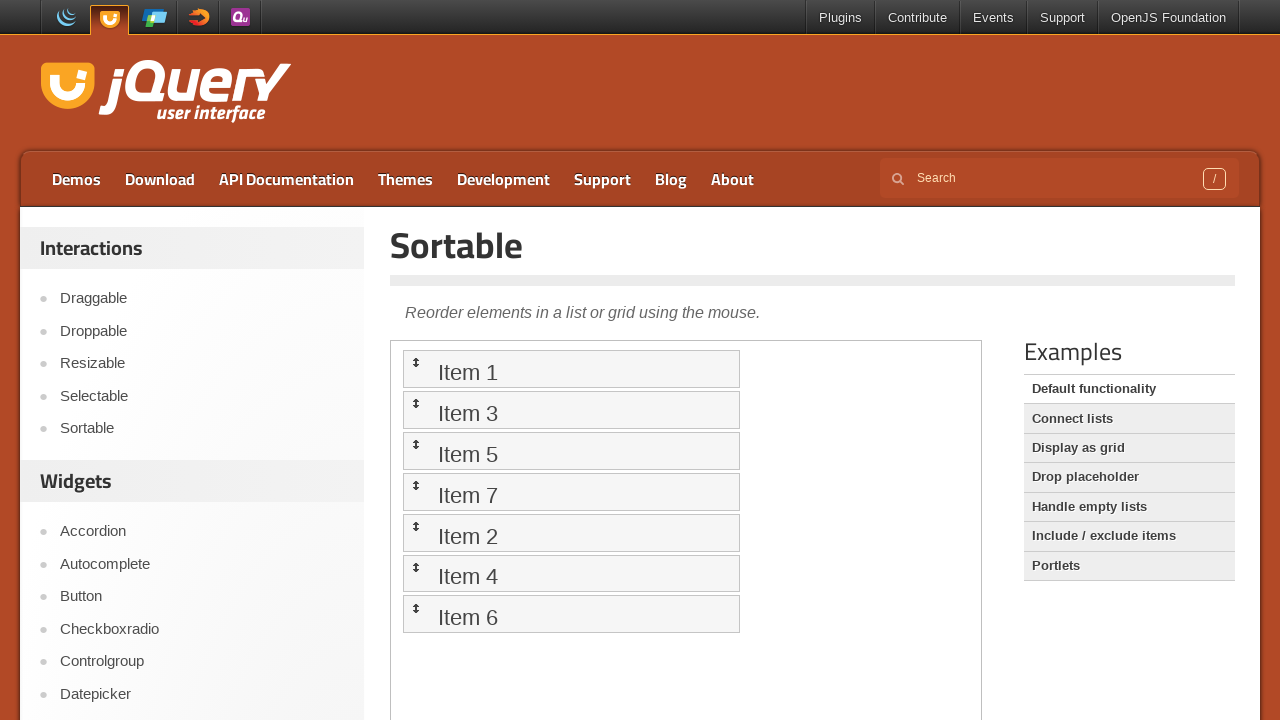

Dragged item 2 to target position at (571, 369)
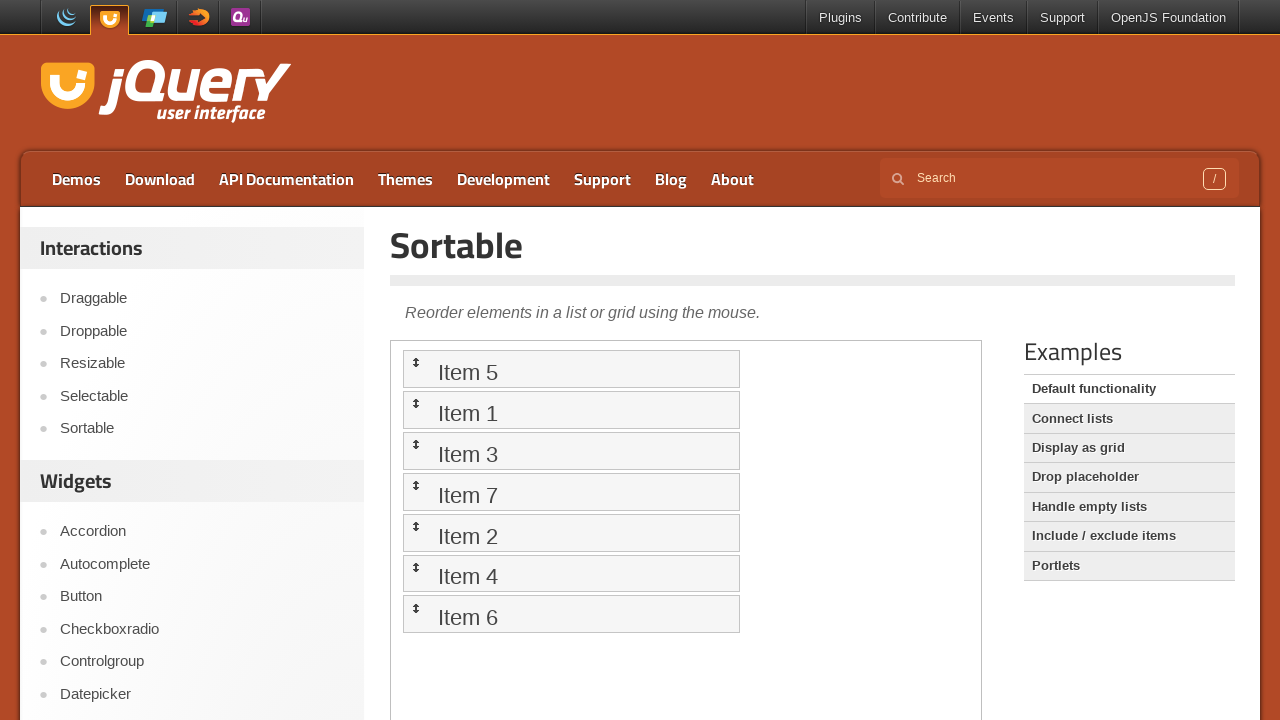

Waited 2 seconds after dragging item 2
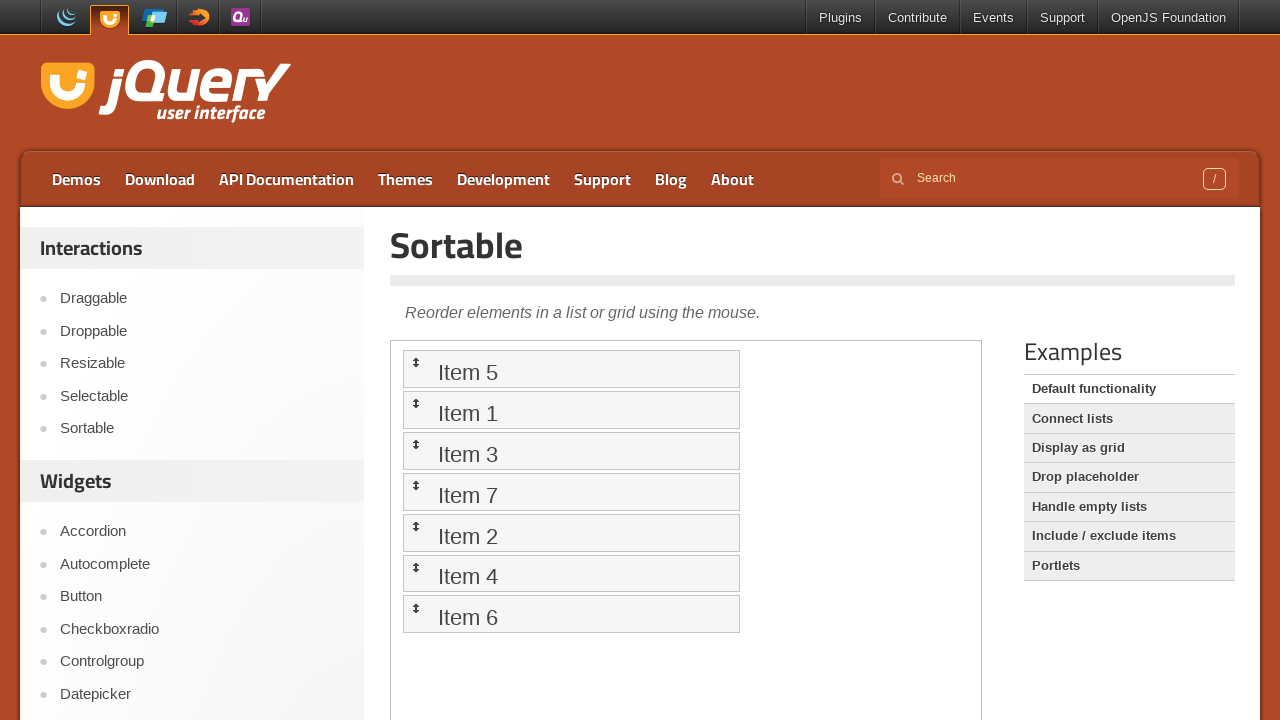

Dragged item 1 to target position at (571, 369)
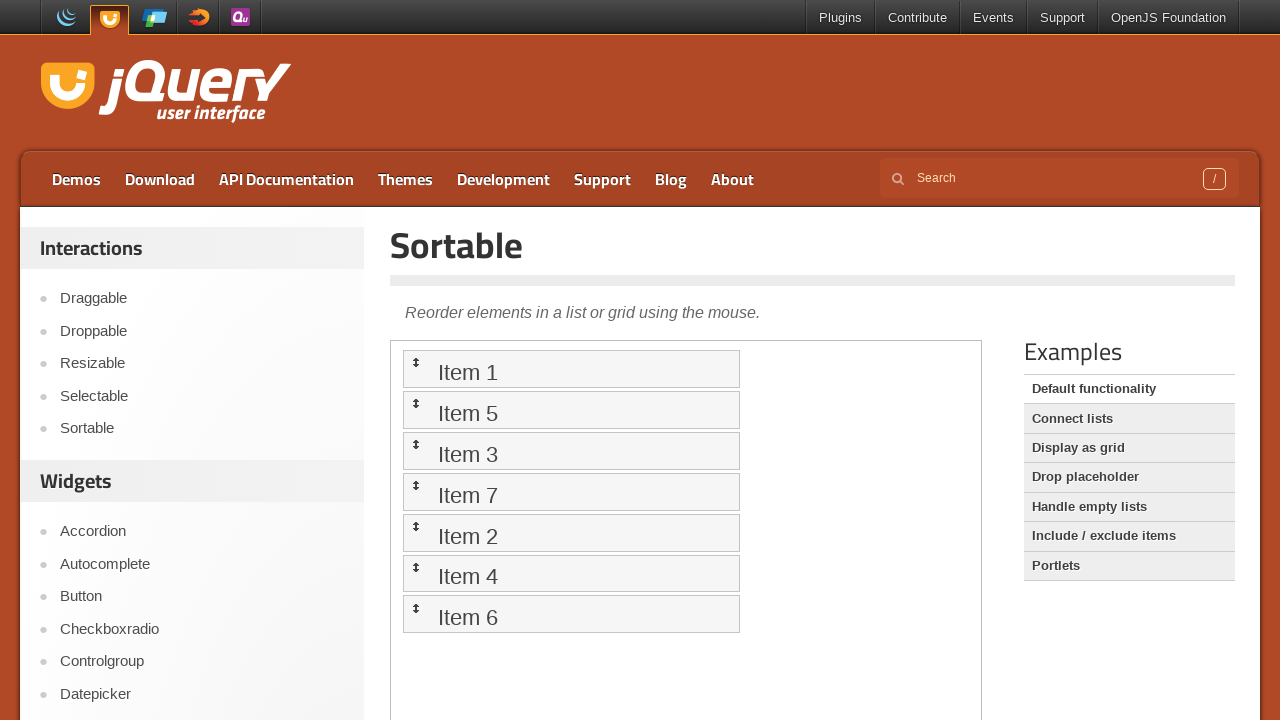

Waited 2 seconds after dragging item 1
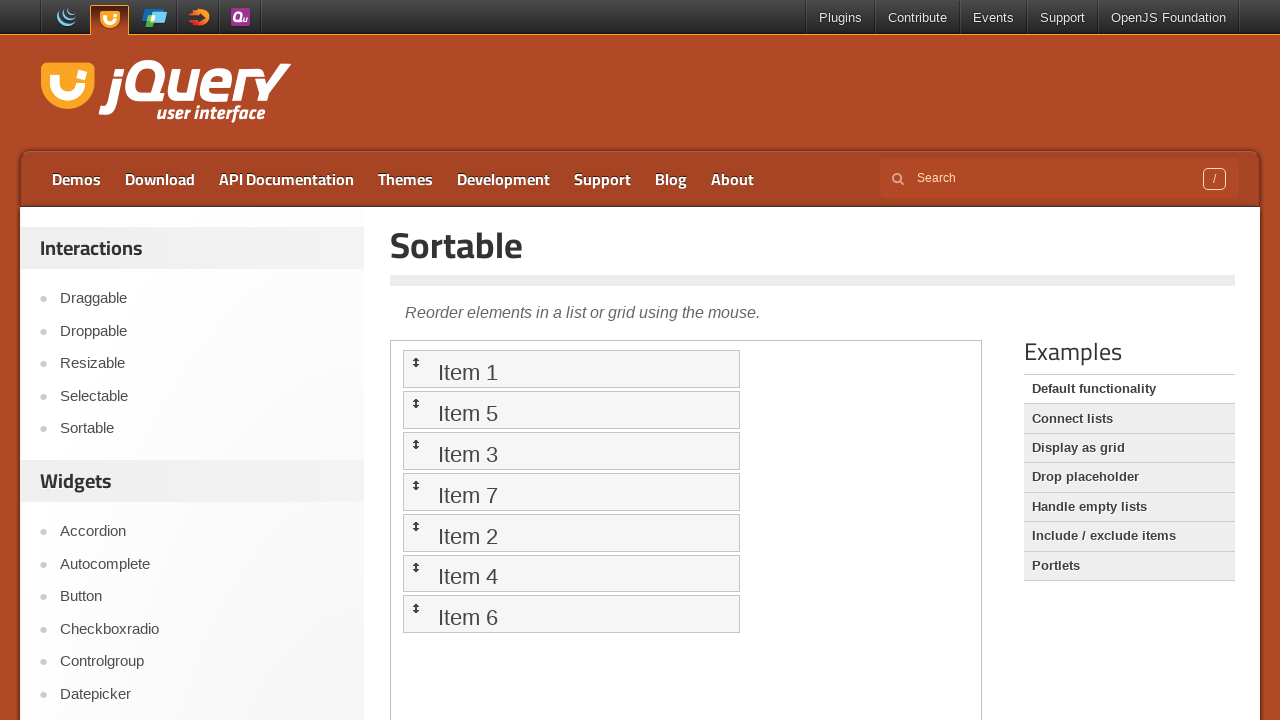

Dragged item 0 to target position at (571, 369)
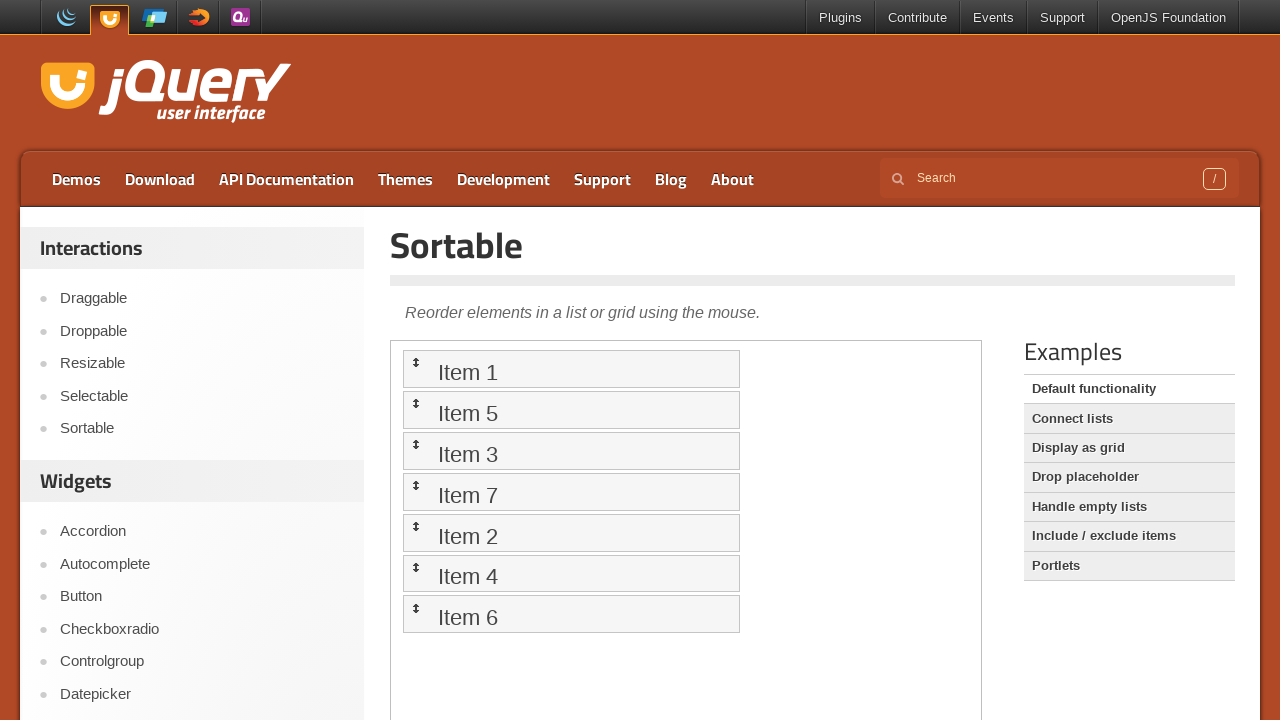

Waited 2 seconds after dragging item 0
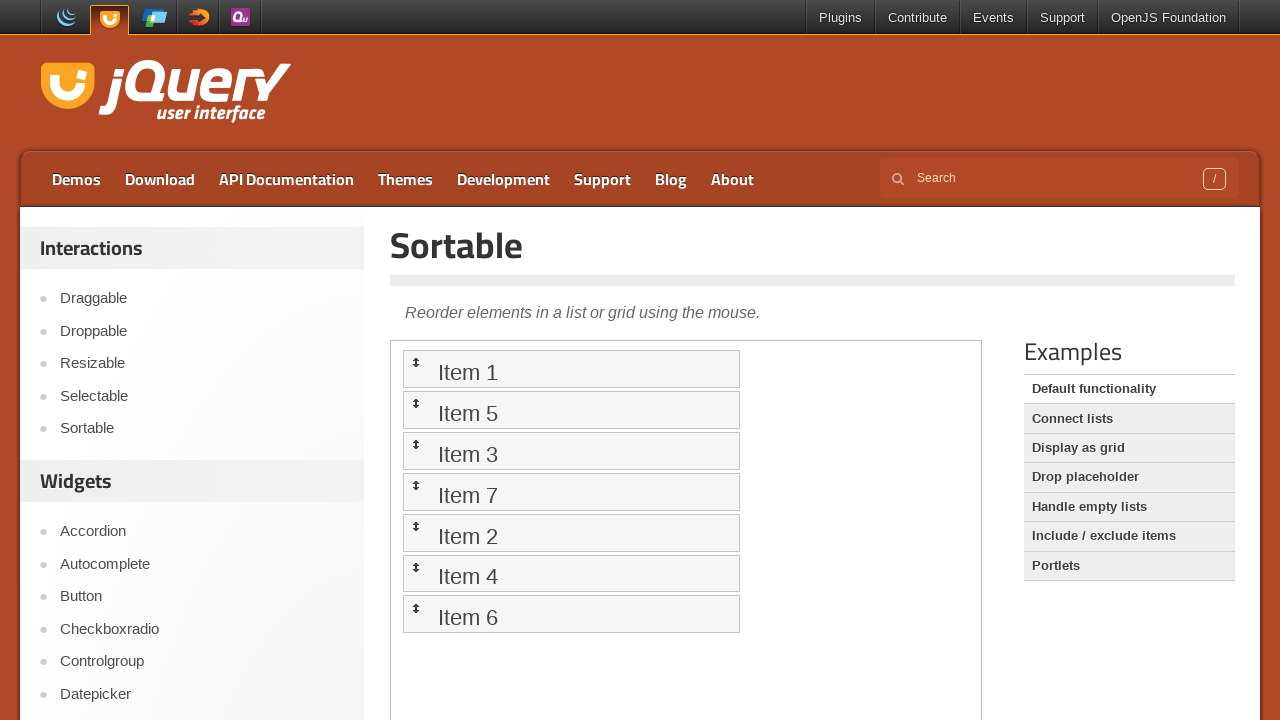

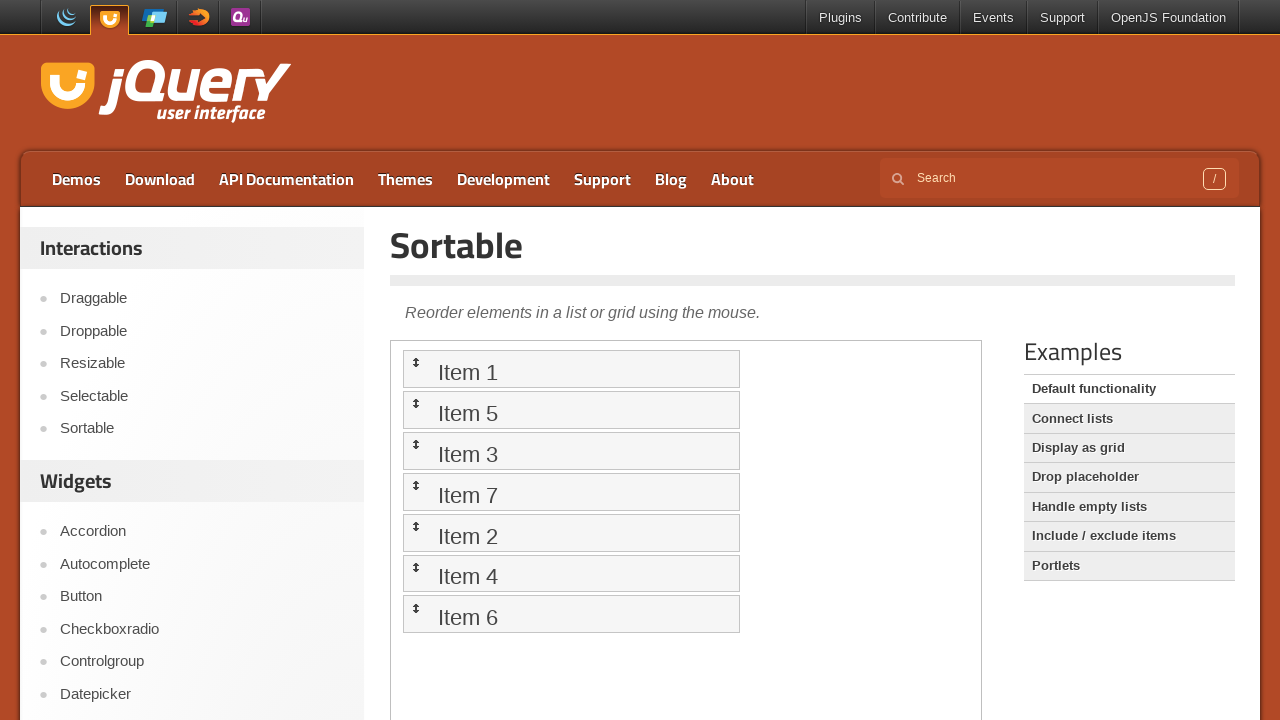